Tests drag and drop functionality within an iframe by dragging a draggable element to a droppable target area

Starting URL: https://jqueryui.com/droppable/

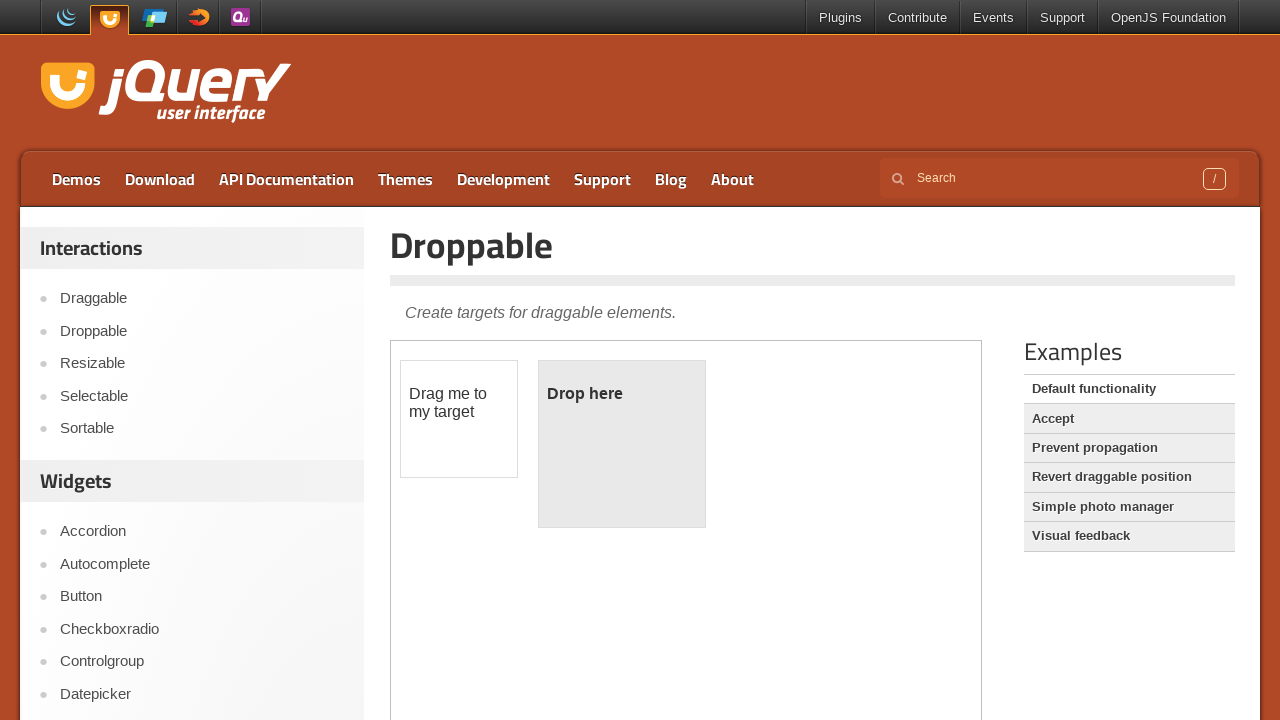

Located the demo iframe containing drag and drop elements
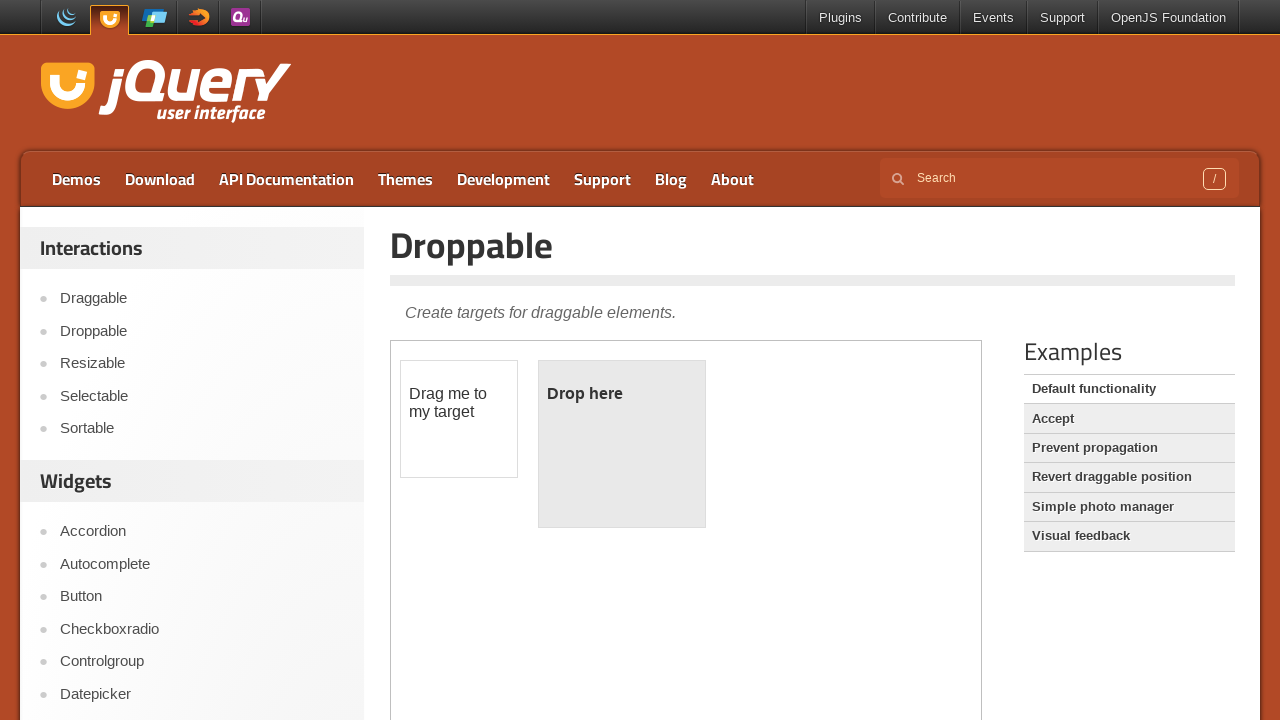

Located the draggable element within the iframe
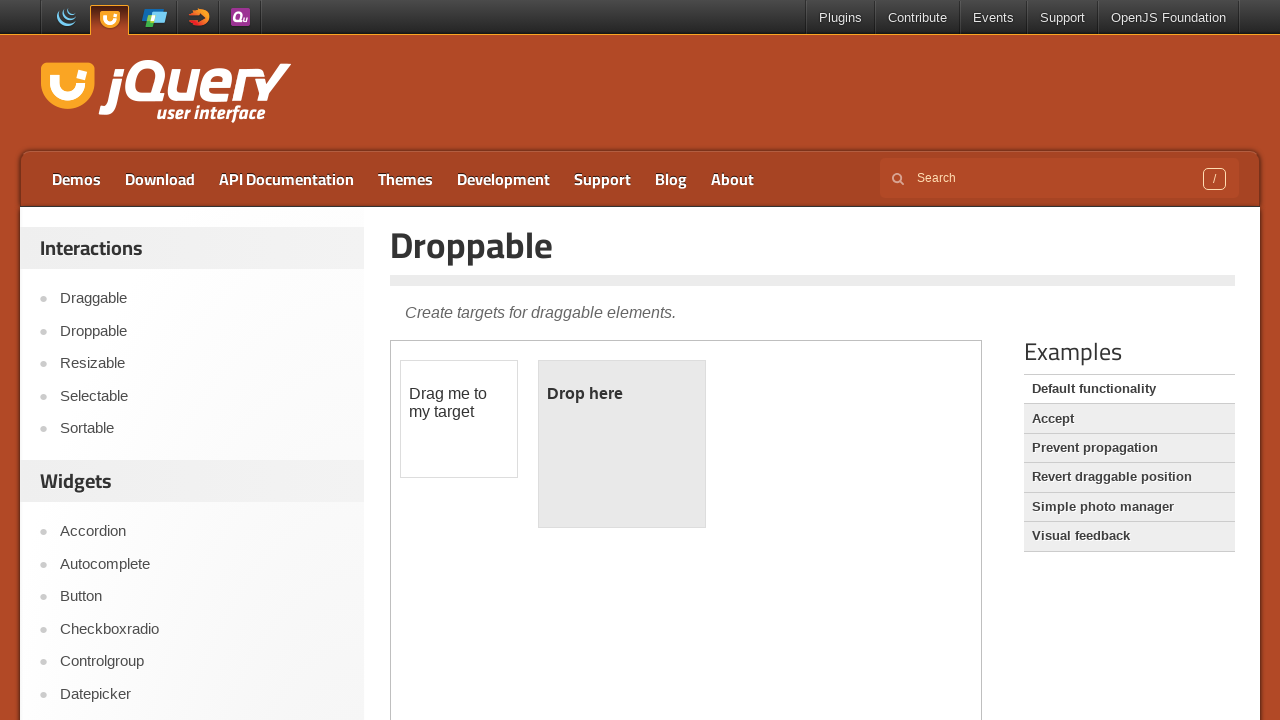

Located the droppable target area within the iframe
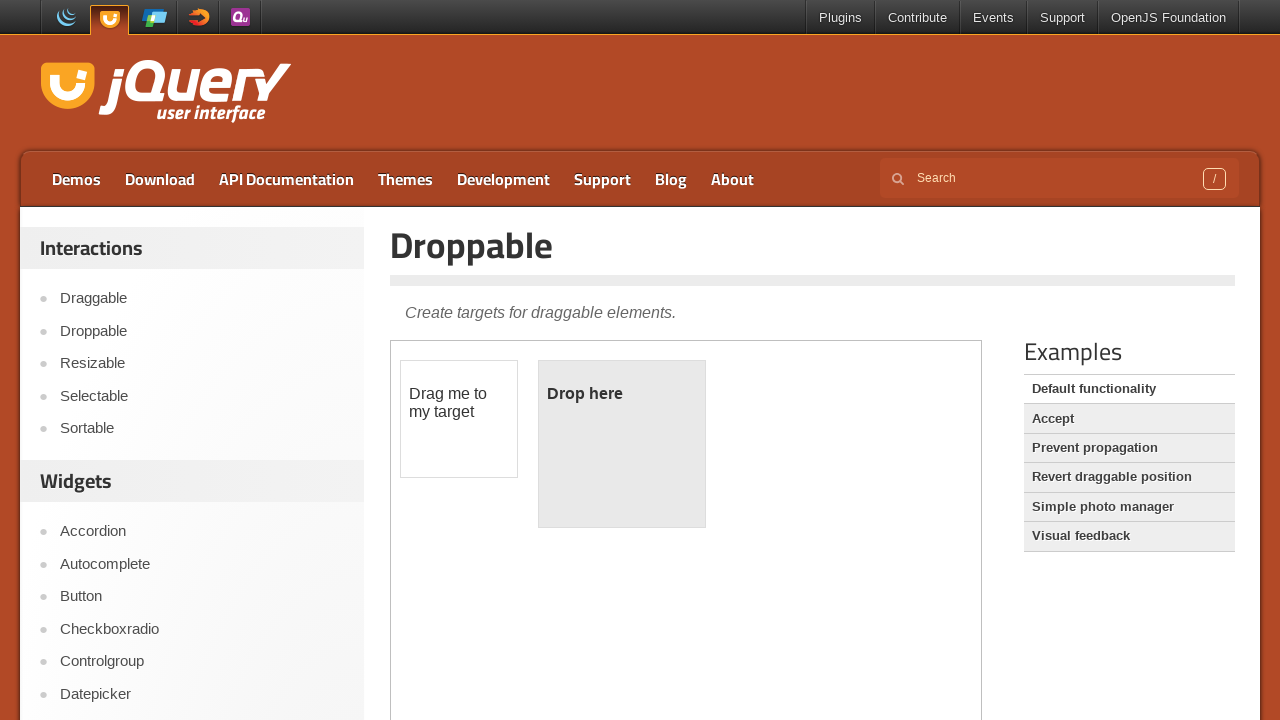

Dragged the draggable element to the droppable target area at (622, 444)
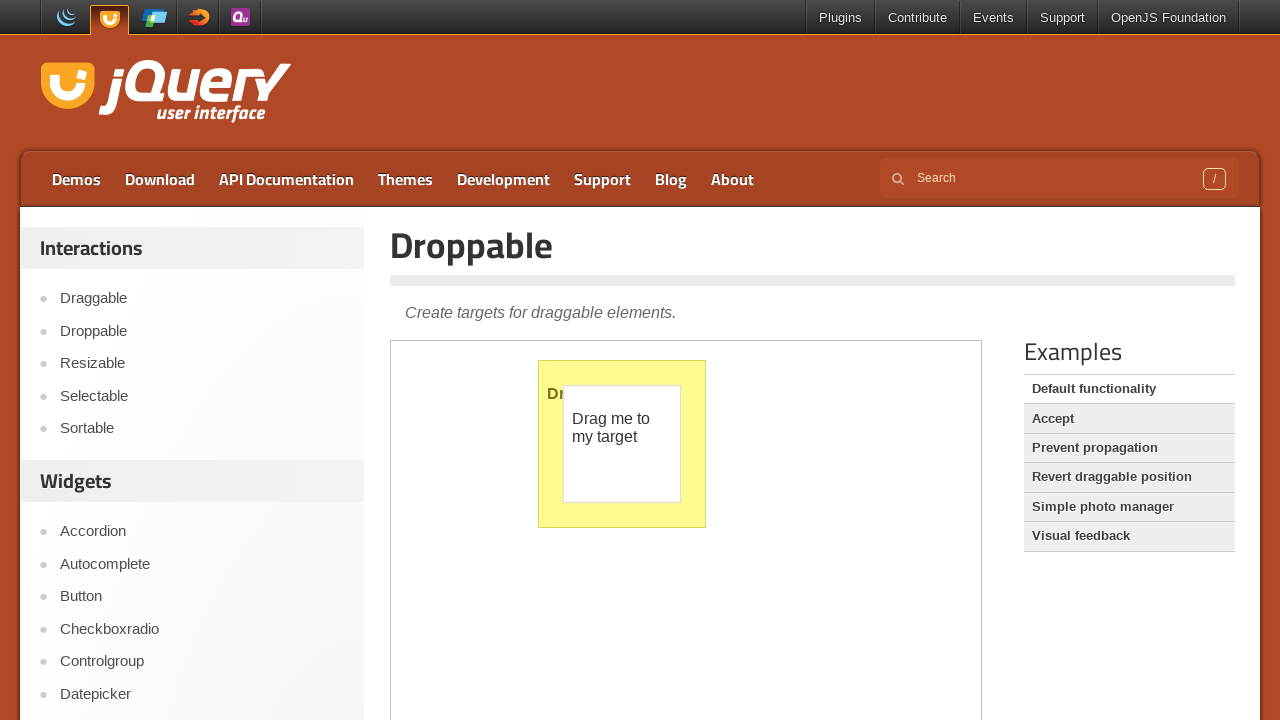

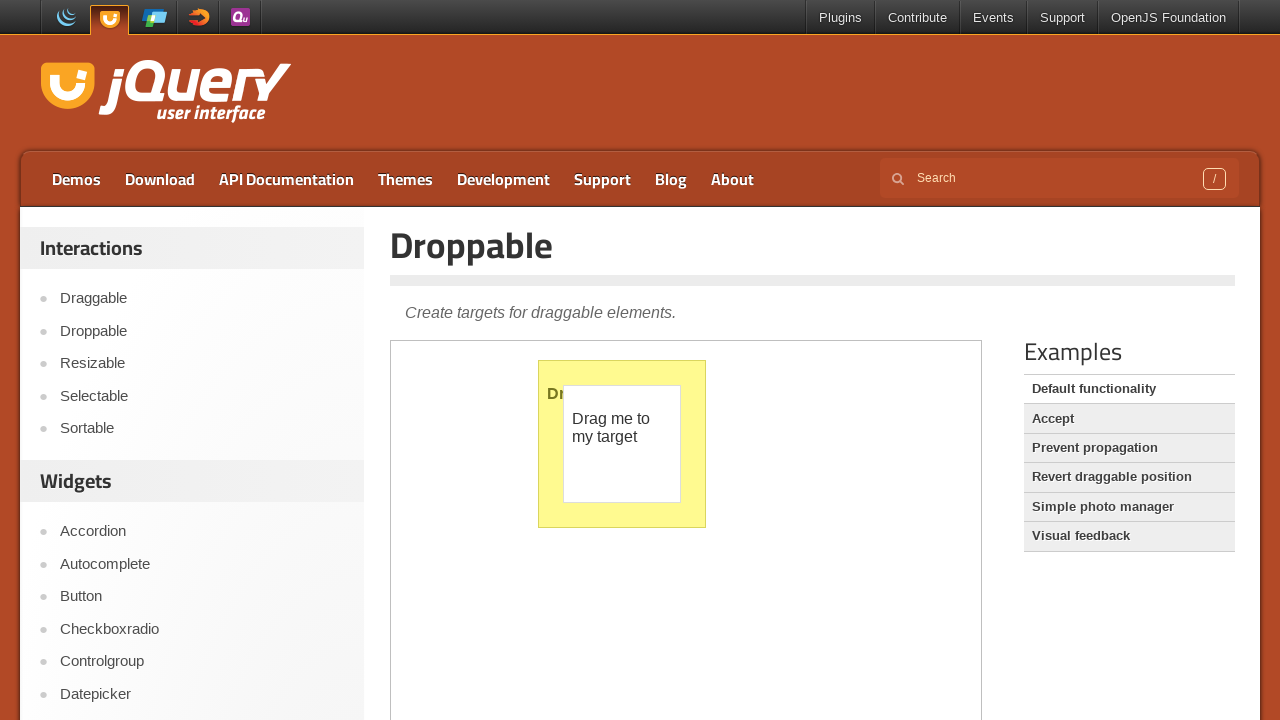